Tests radio button functionality by first clicking a random radio button, then iterating through all radio buttons and clicking each one sequentially.

Starting URL: https://codenboxautomationlab.com/practice/

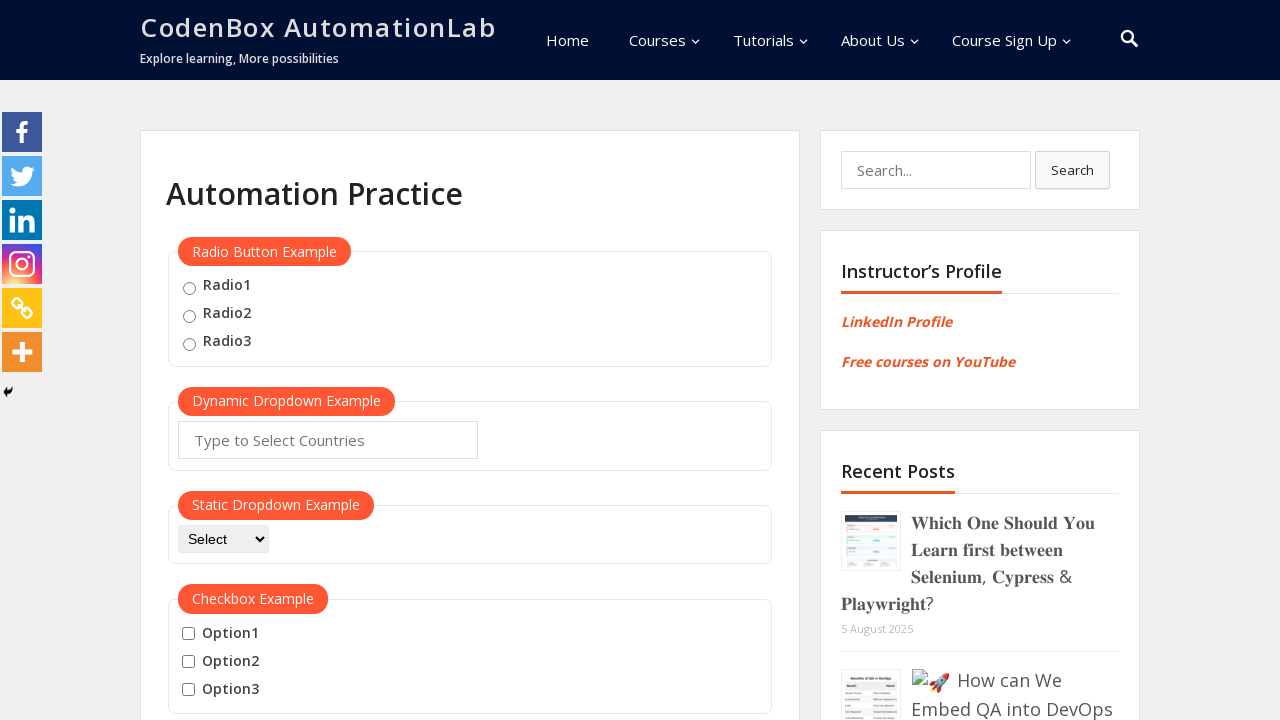

Waited for radio buttons to be present on the page
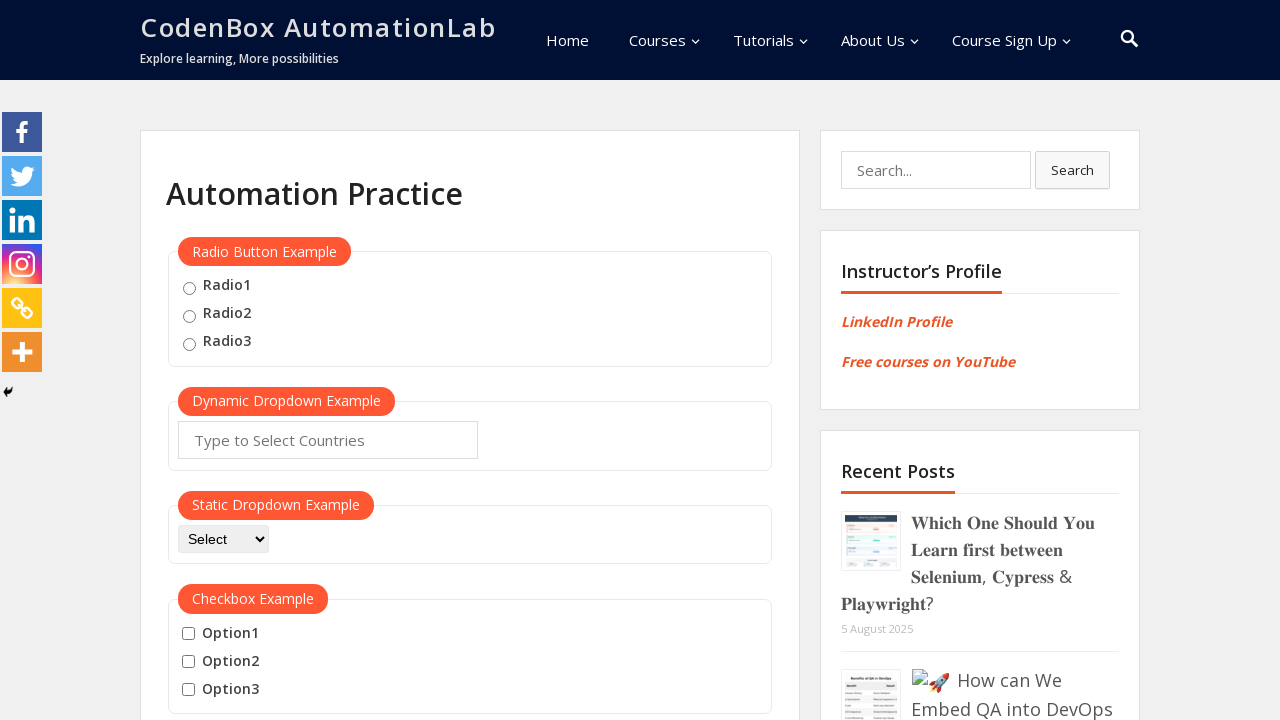

Located all radio buttons on the page
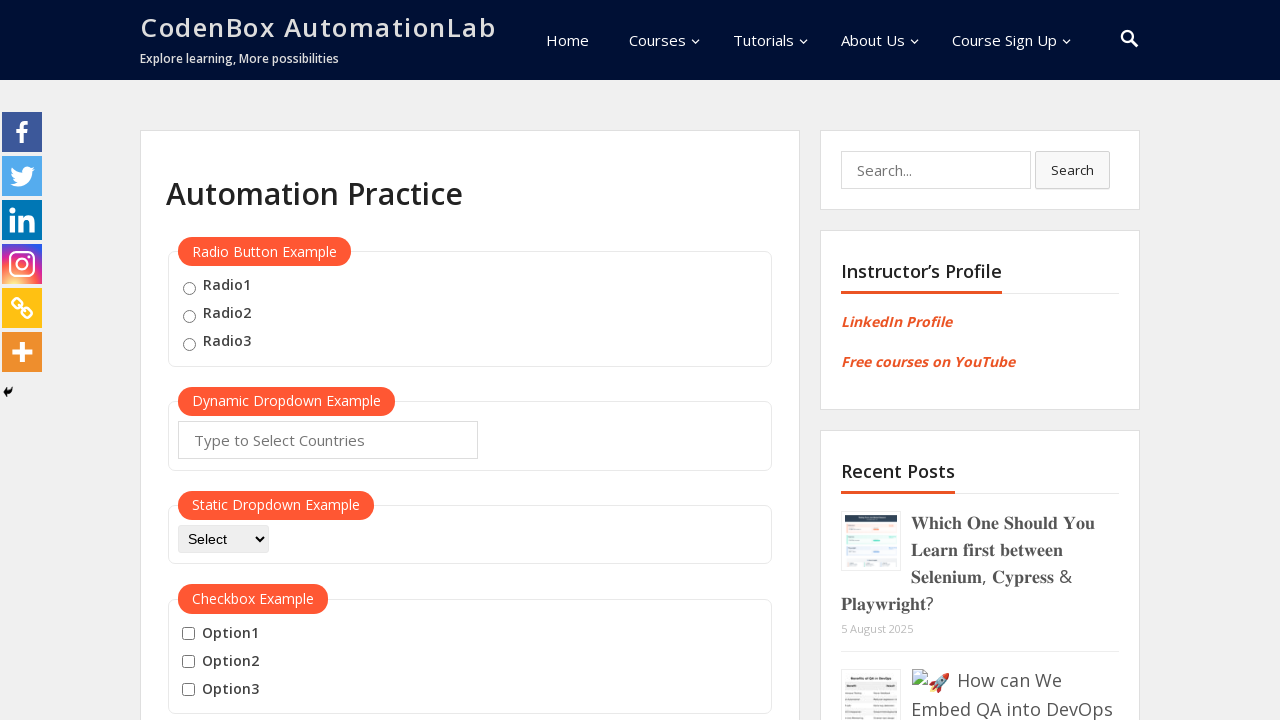

Clicked random radio button at index 2 at (189, 344) on .radioButton >> nth=2
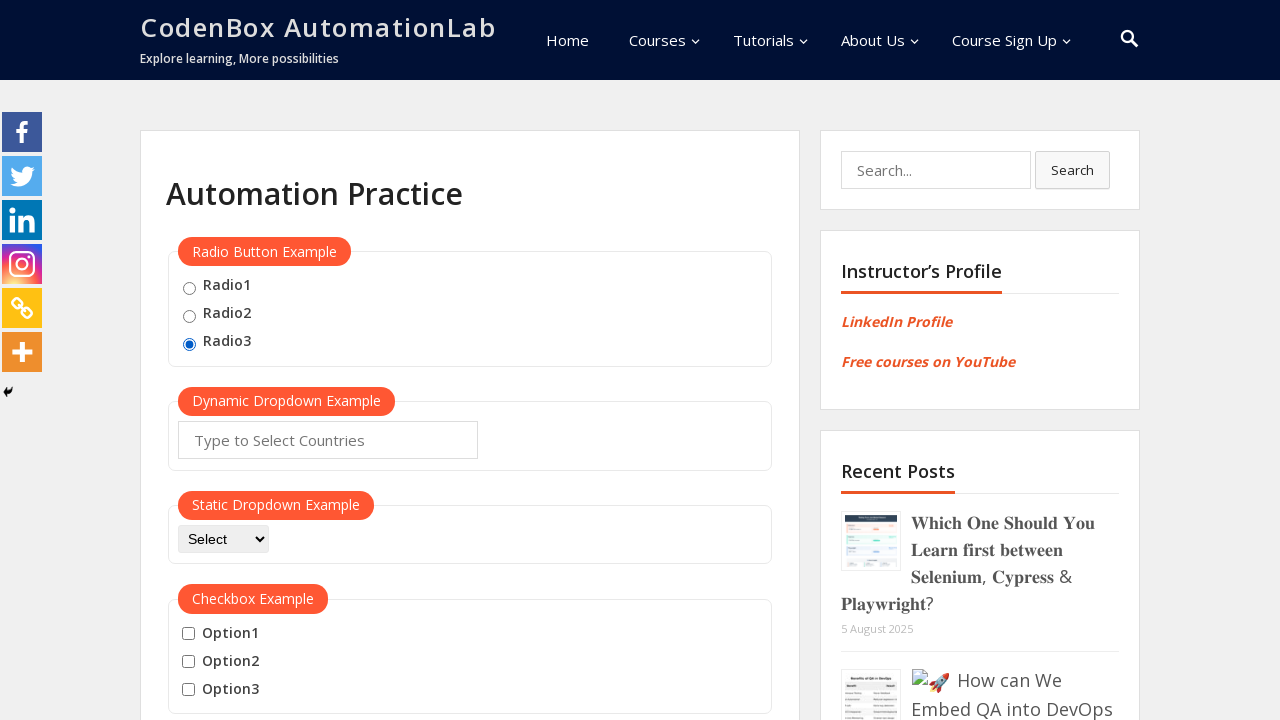

Waited 1 second before clicking next radio button
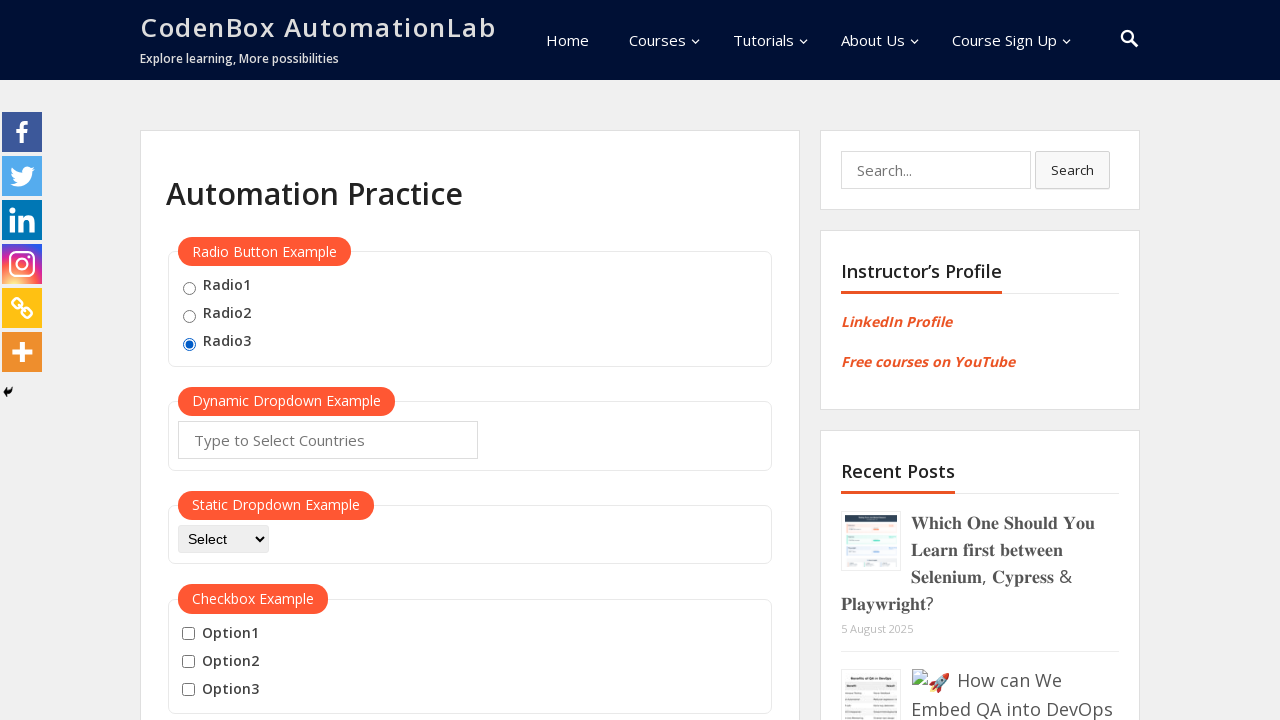

Clicked a radio button in the iteration sequence at (189, 288) on .radioButton >> nth=0
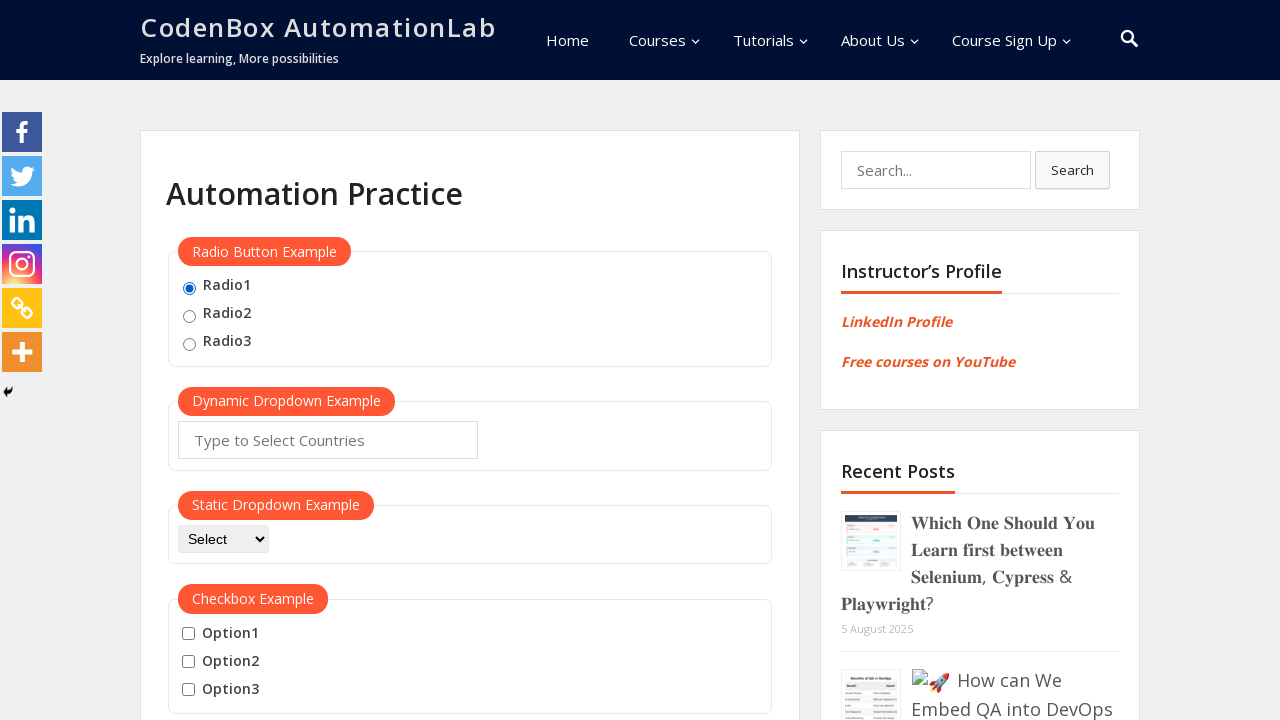

Waited 1 second before clicking next radio button
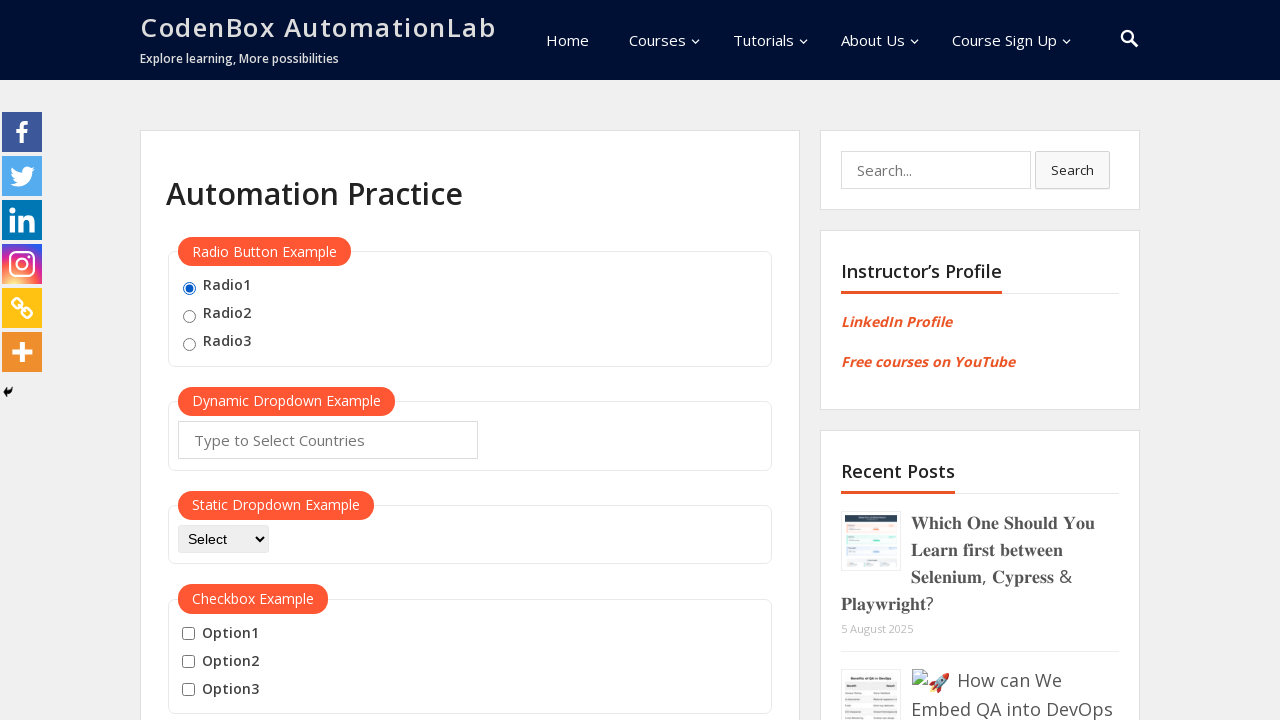

Clicked a radio button in the iteration sequence at (189, 316) on .radioButton >> nth=1
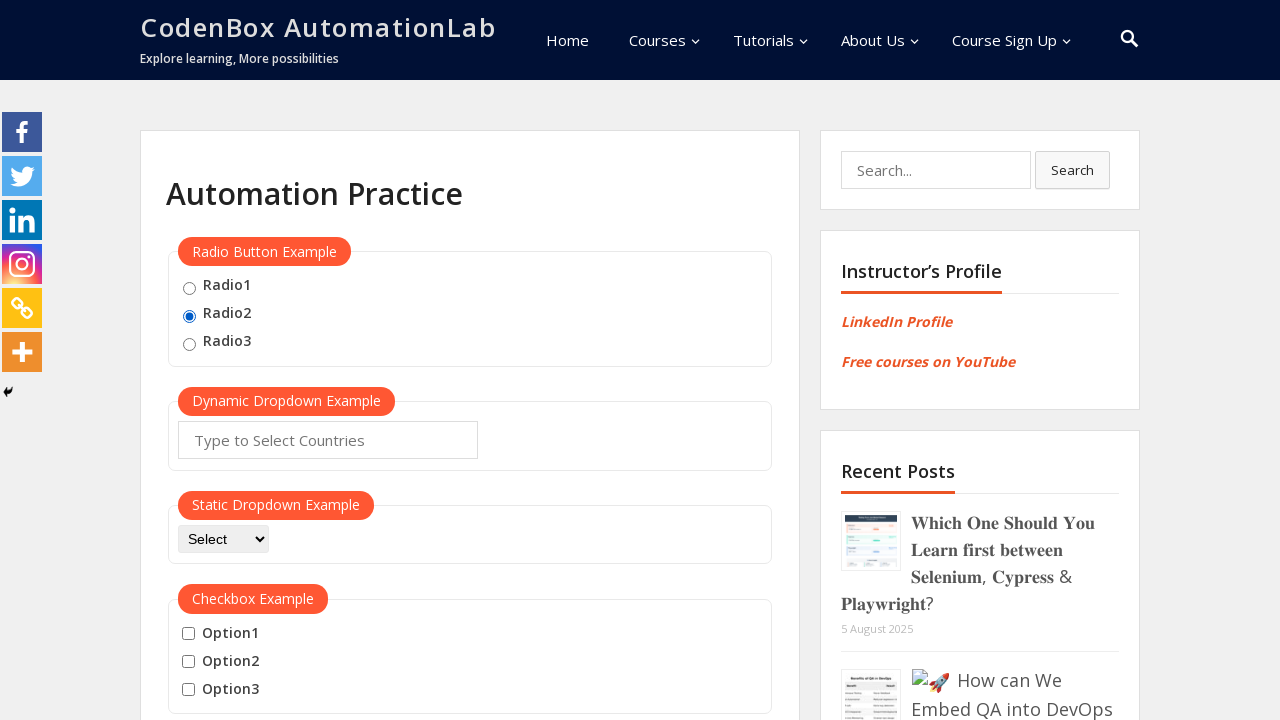

Waited 1 second before clicking next radio button
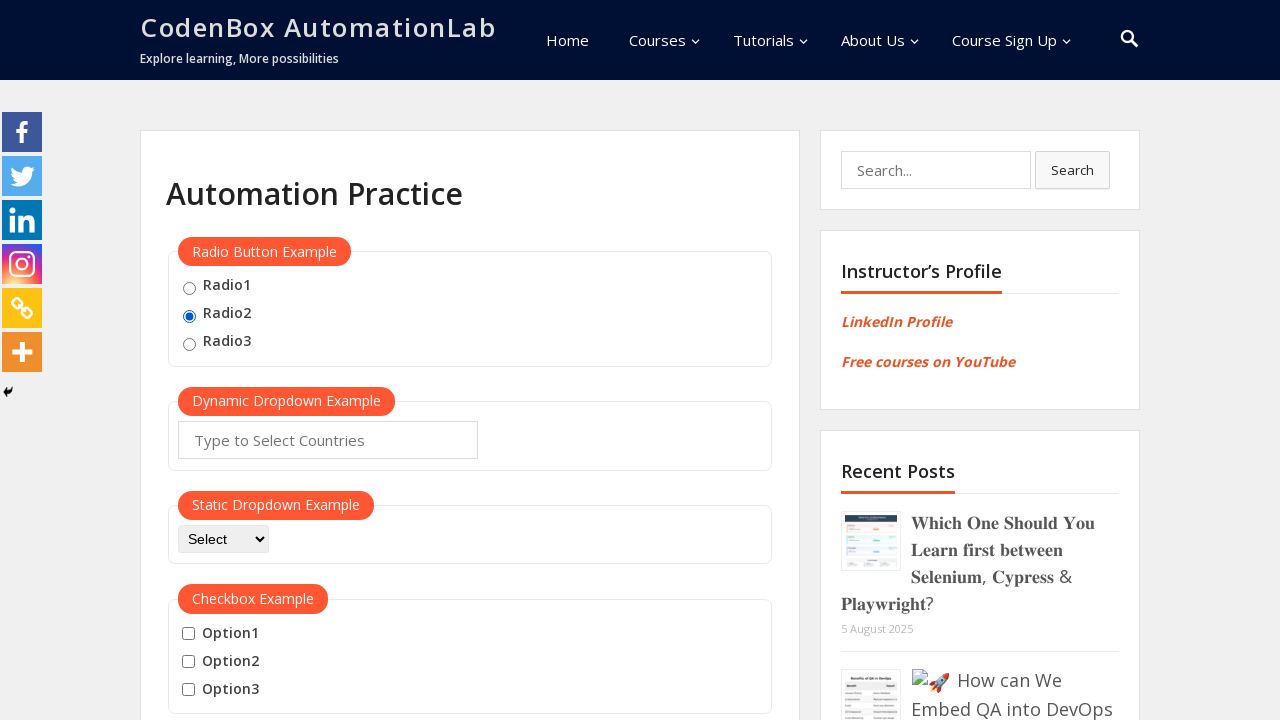

Clicked a radio button in the iteration sequence at (189, 344) on .radioButton >> nth=2
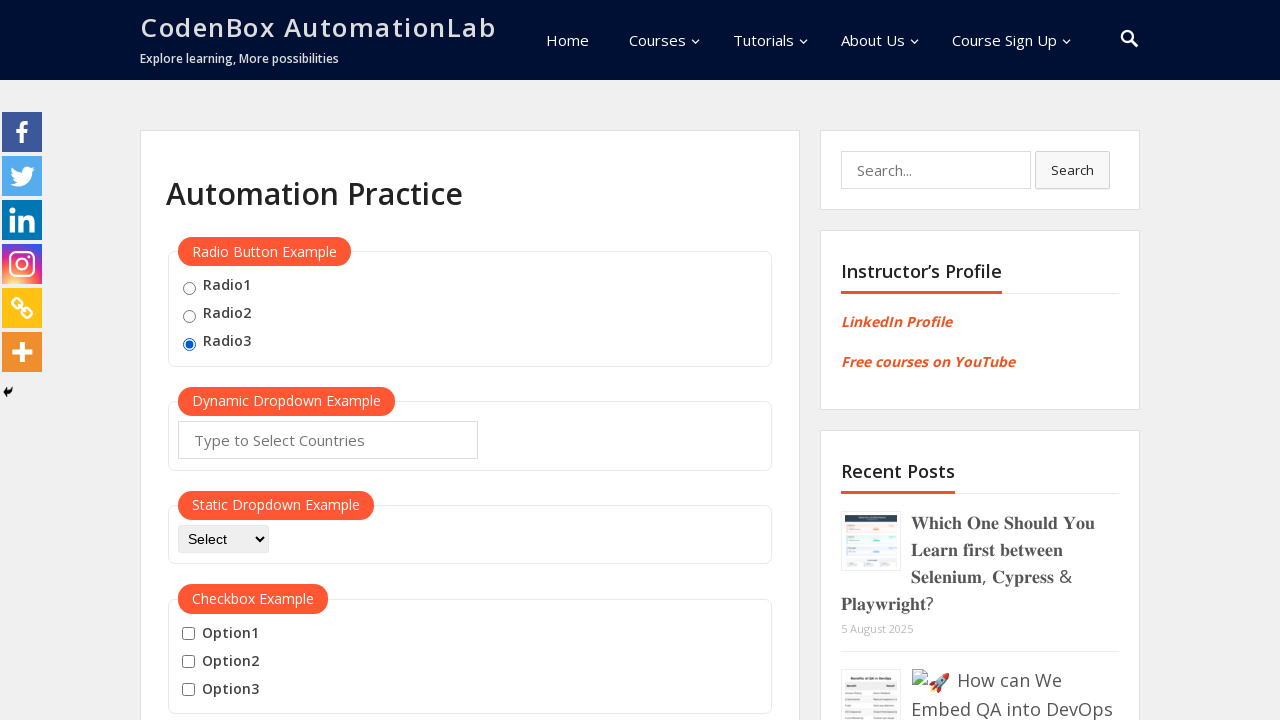

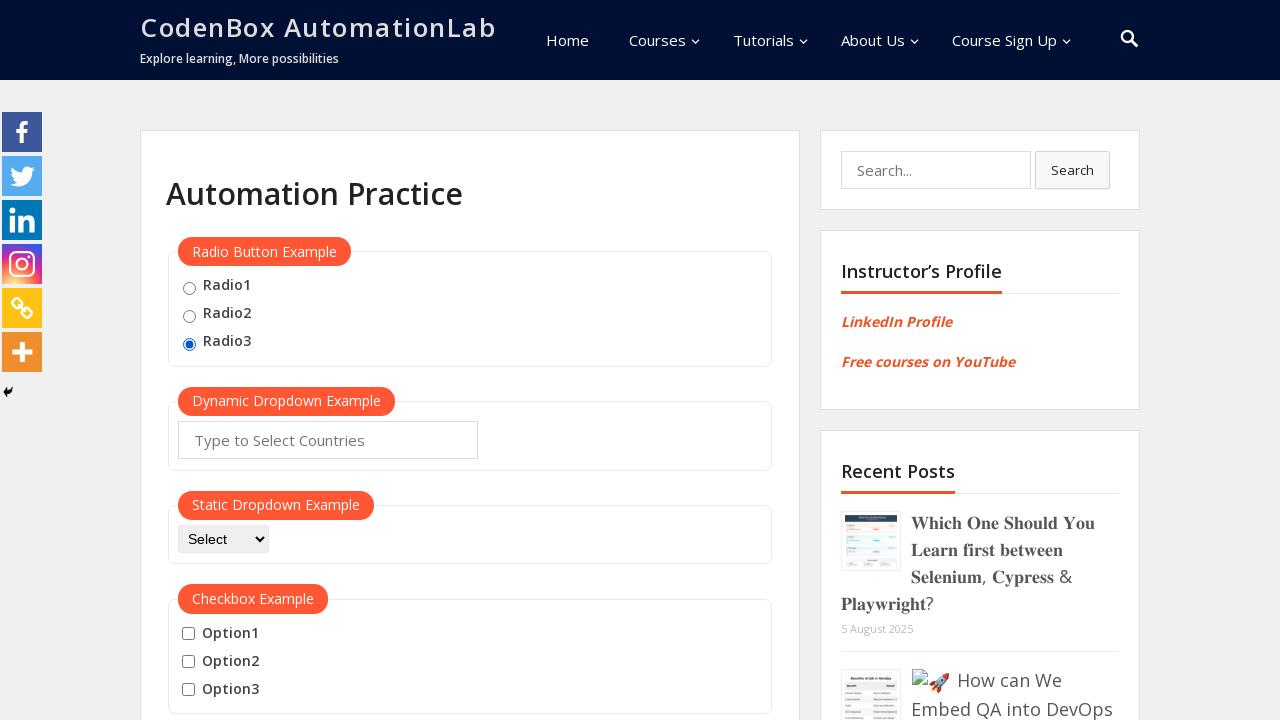